Tests the Python.org search functionality by entering "pycon" in the search box and submitting the search

Starting URL: http://www.python.org

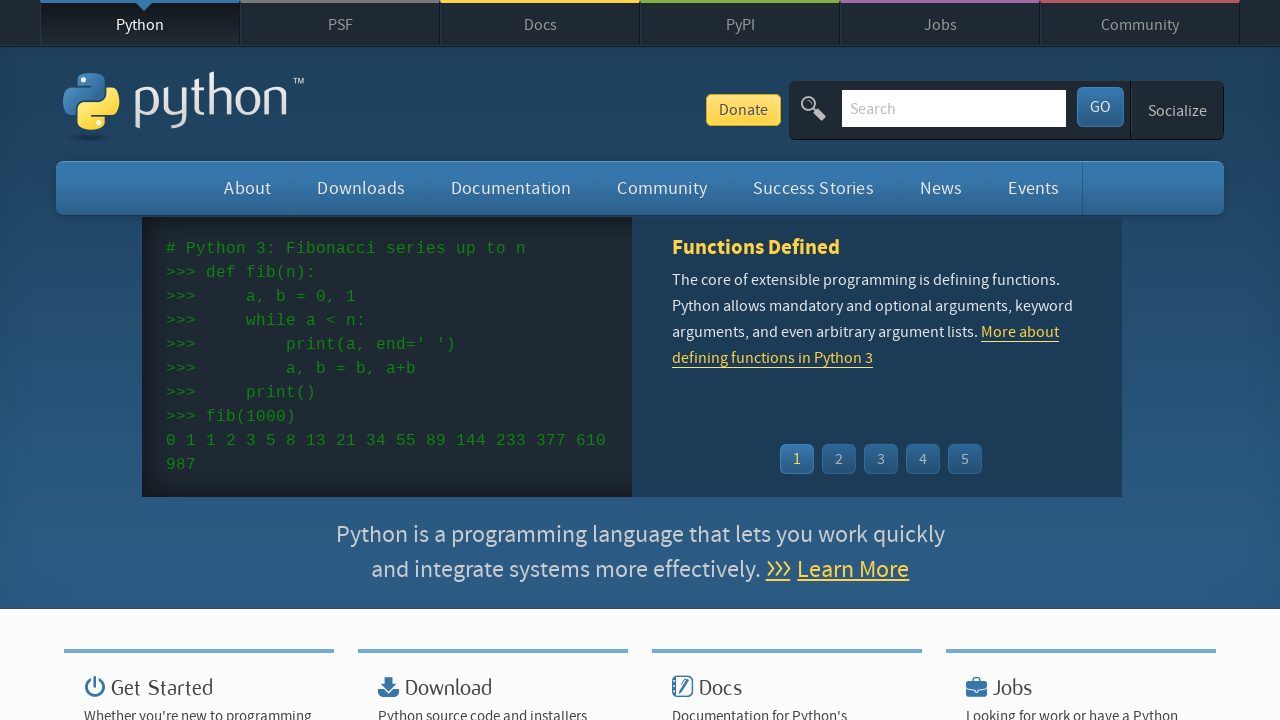

Located and cleared the search input field on input[name='q']
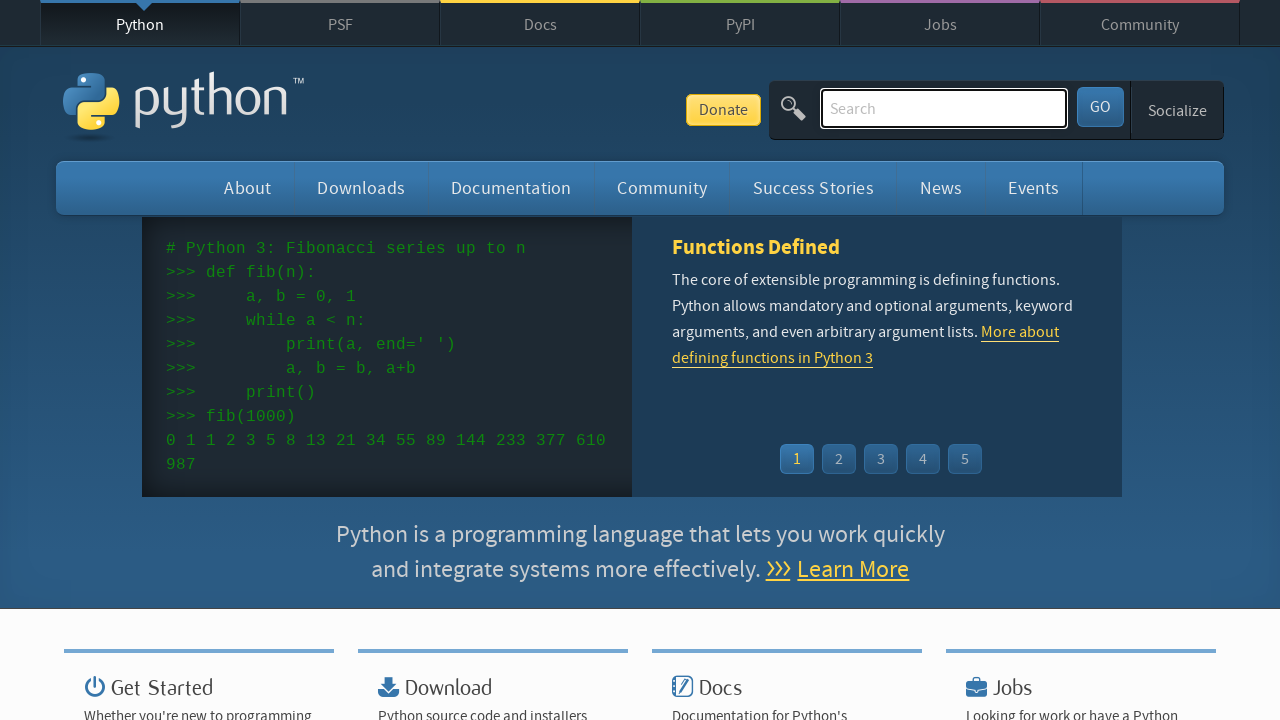

Entered 'pycon' in the search field on input[name='q']
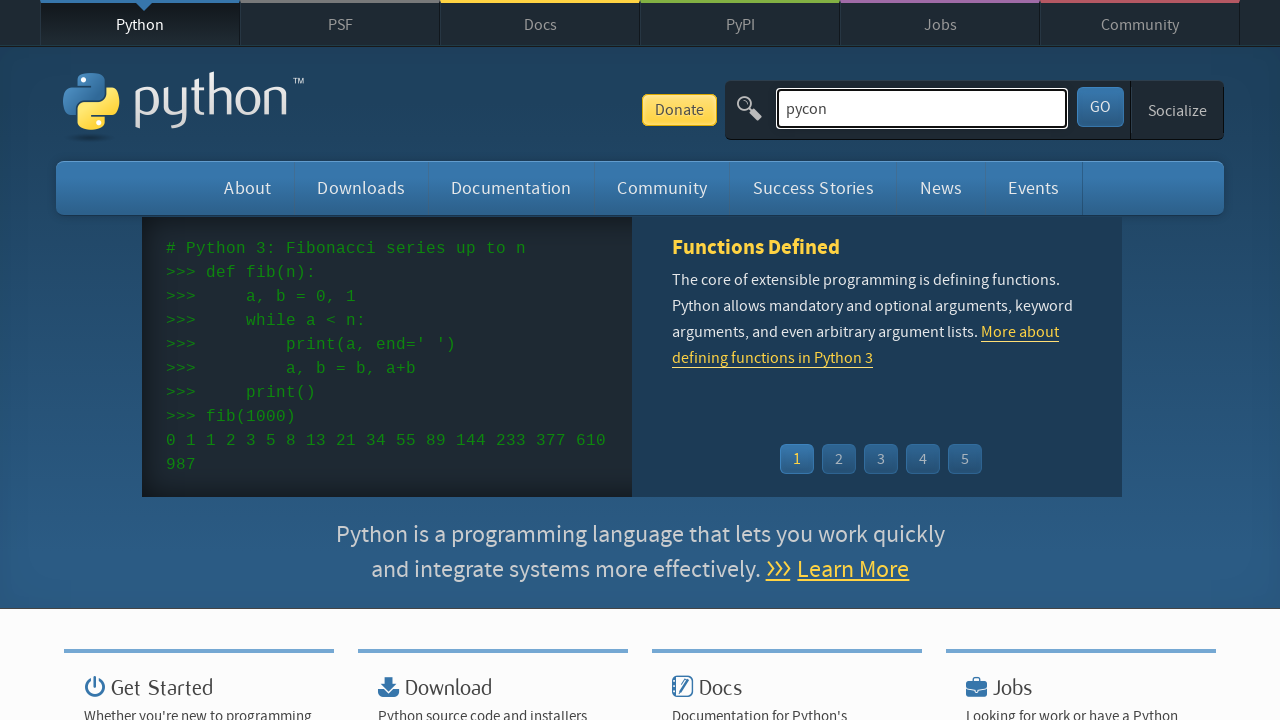

Submitted search by pressing Enter on input[name='q']
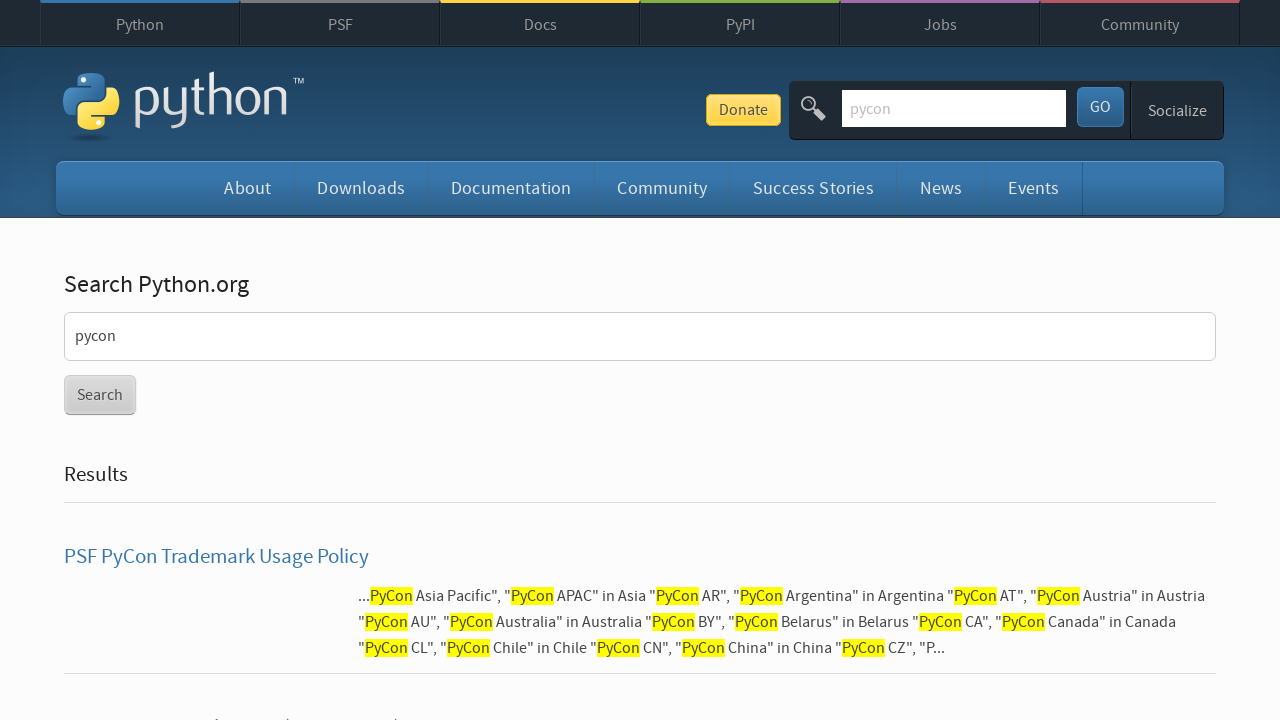

Search results loaded and network idle
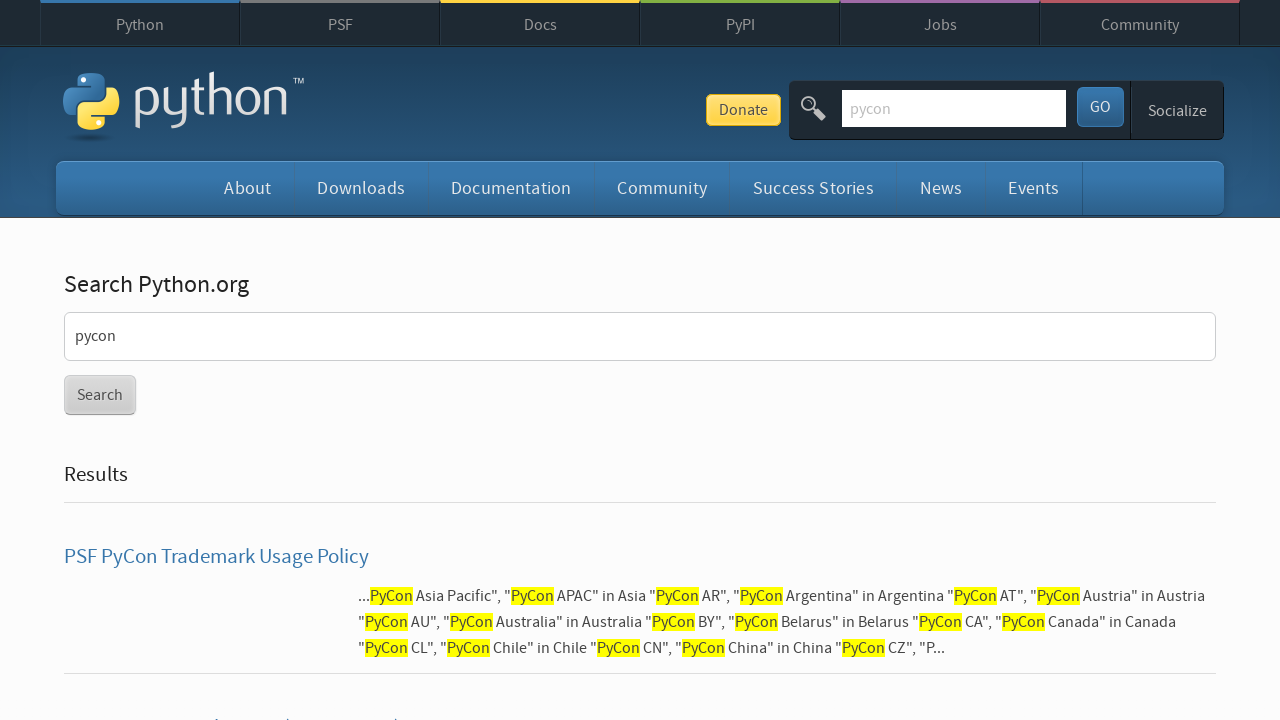

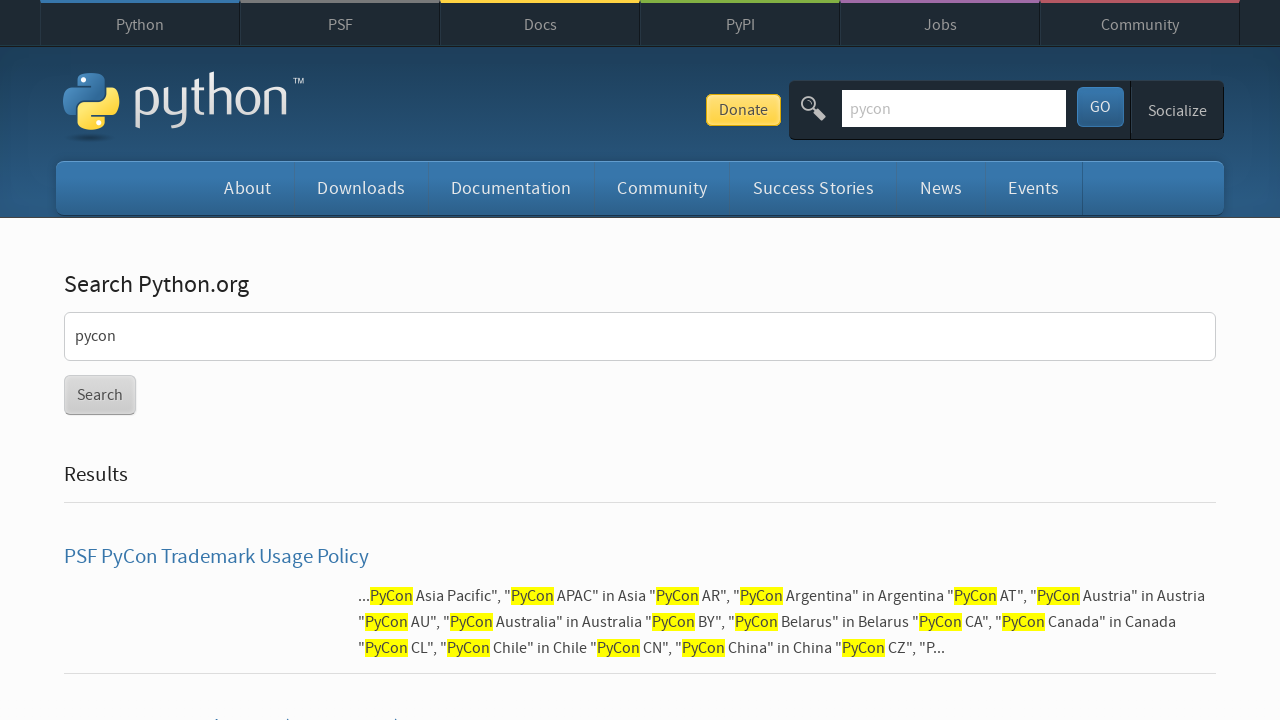